Tests jQuery UI menu navigation by hovering through menu items to find CSV option

Starting URL: https://the-internet.herokuapp.com/jqueryui/menu

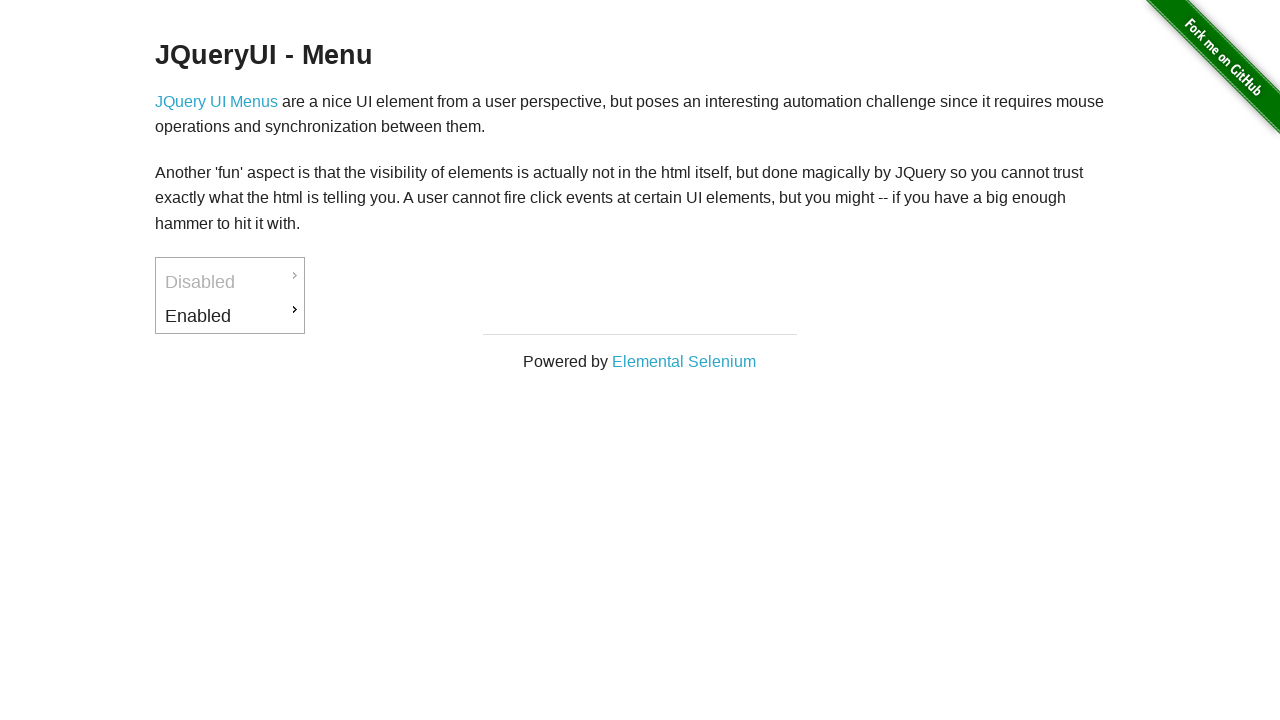

Waited for jQuery UI menu to load
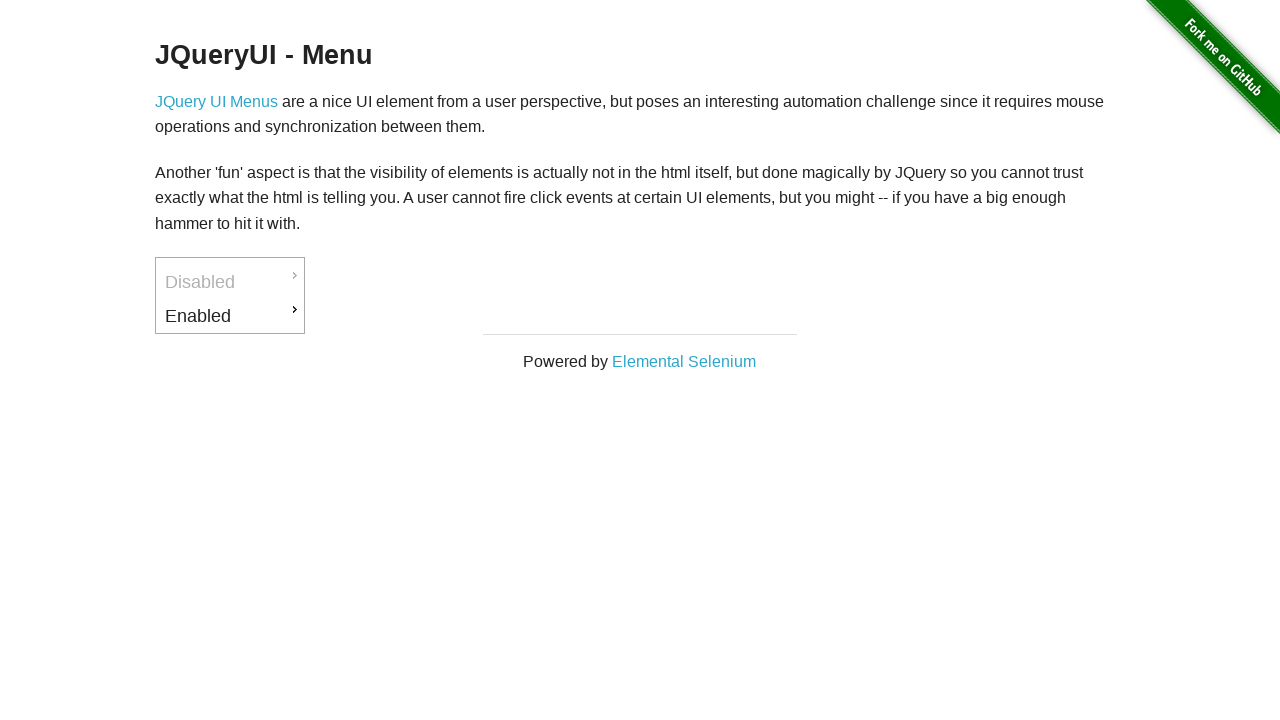

Hovered over Enabled menu item at (230, 316) on #ui-id-3
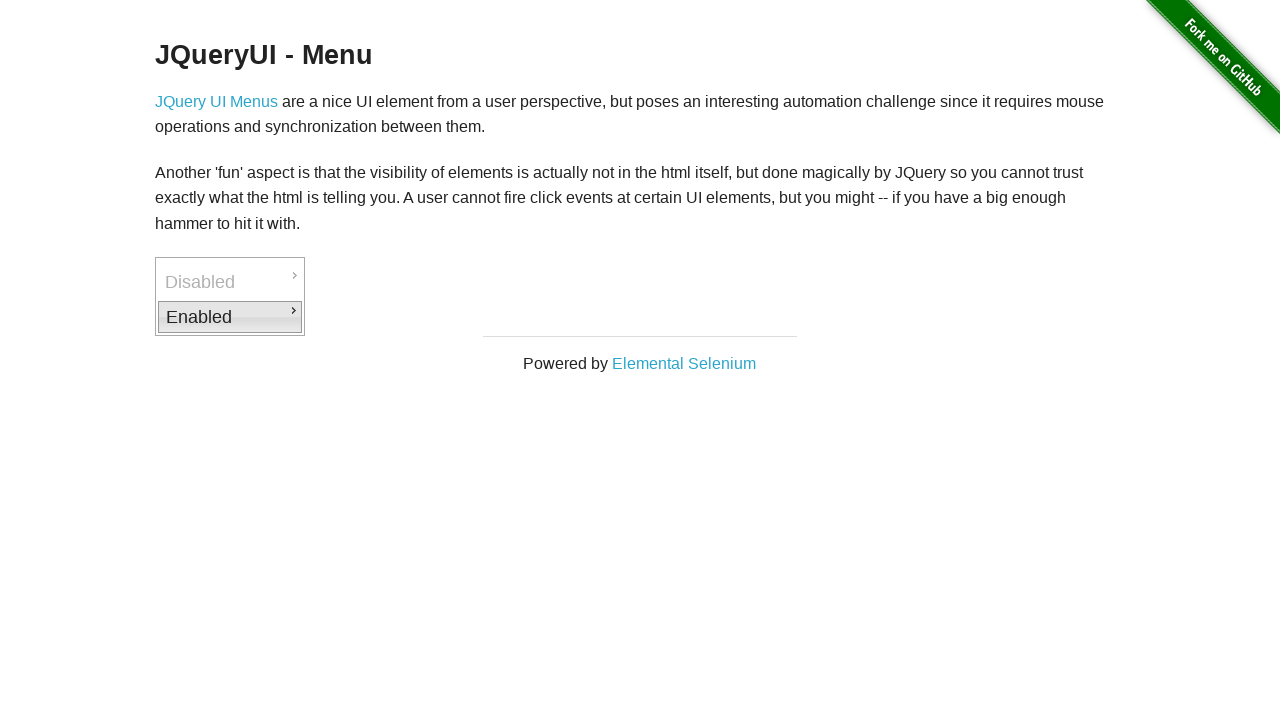

Waited 300ms for menu animation
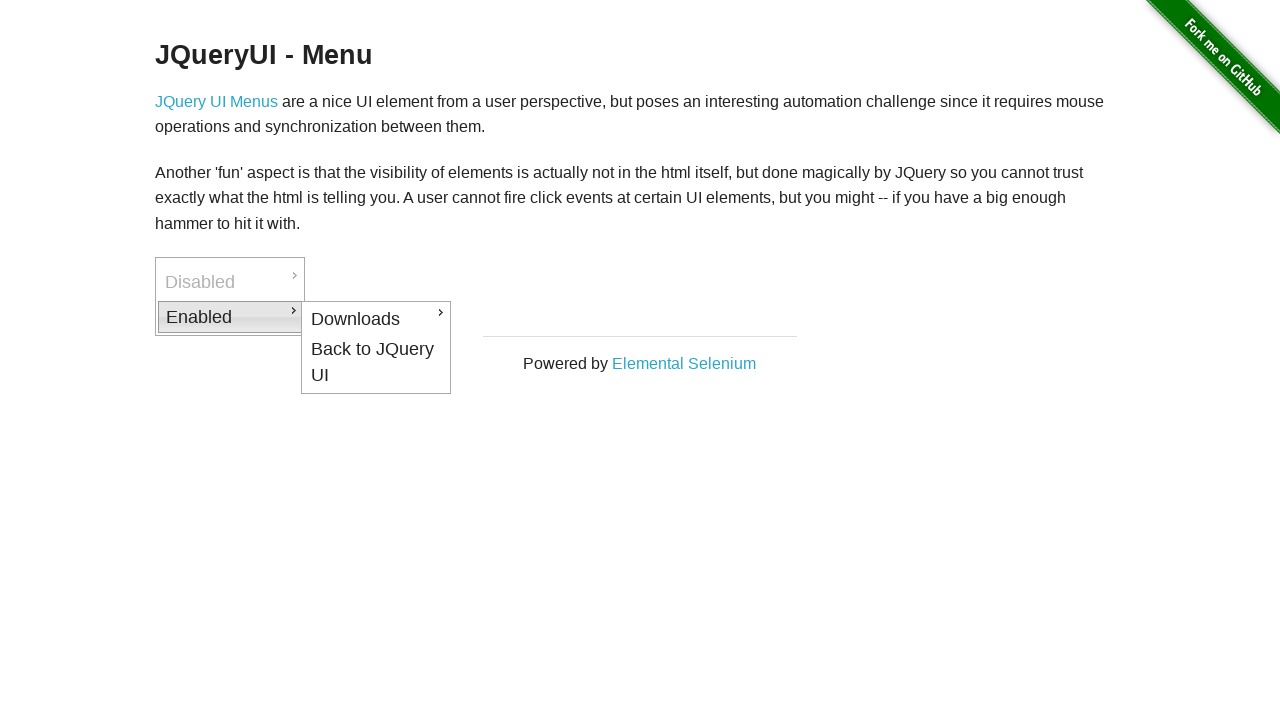

Hovered over Downloads submenu at (376, 319) on #ui-id-4
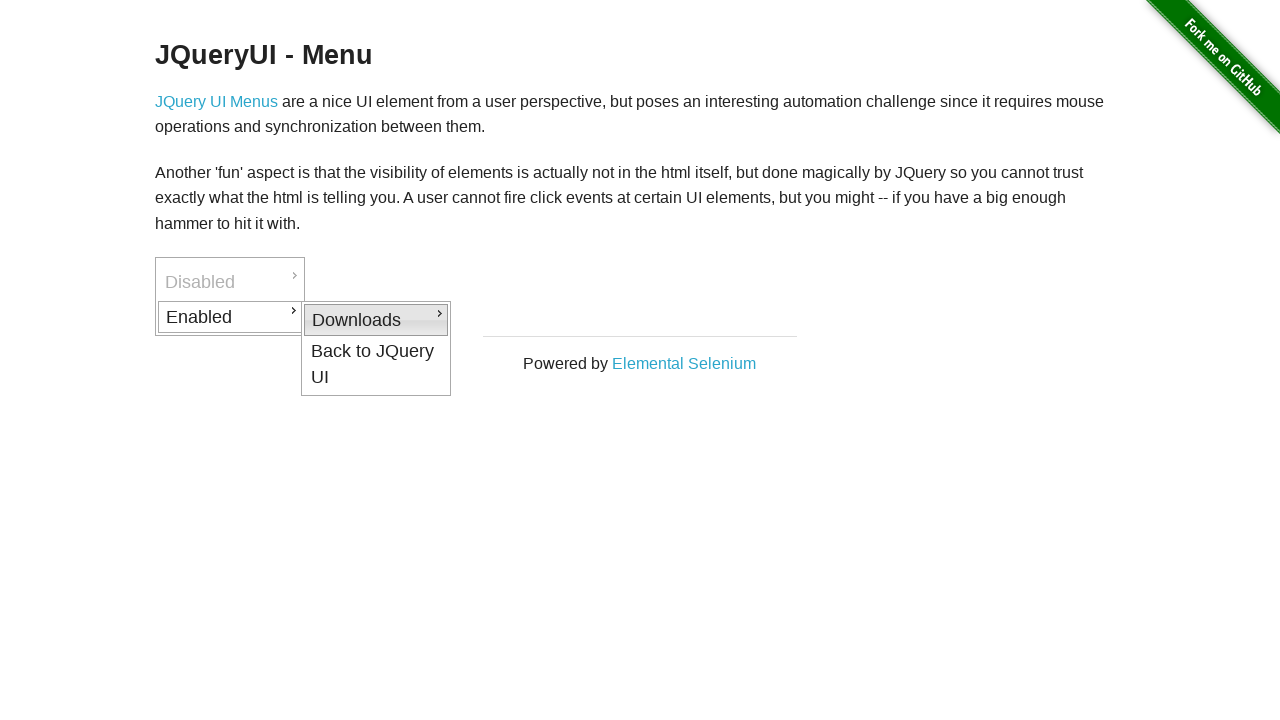

Waited 300ms for submenu to expand
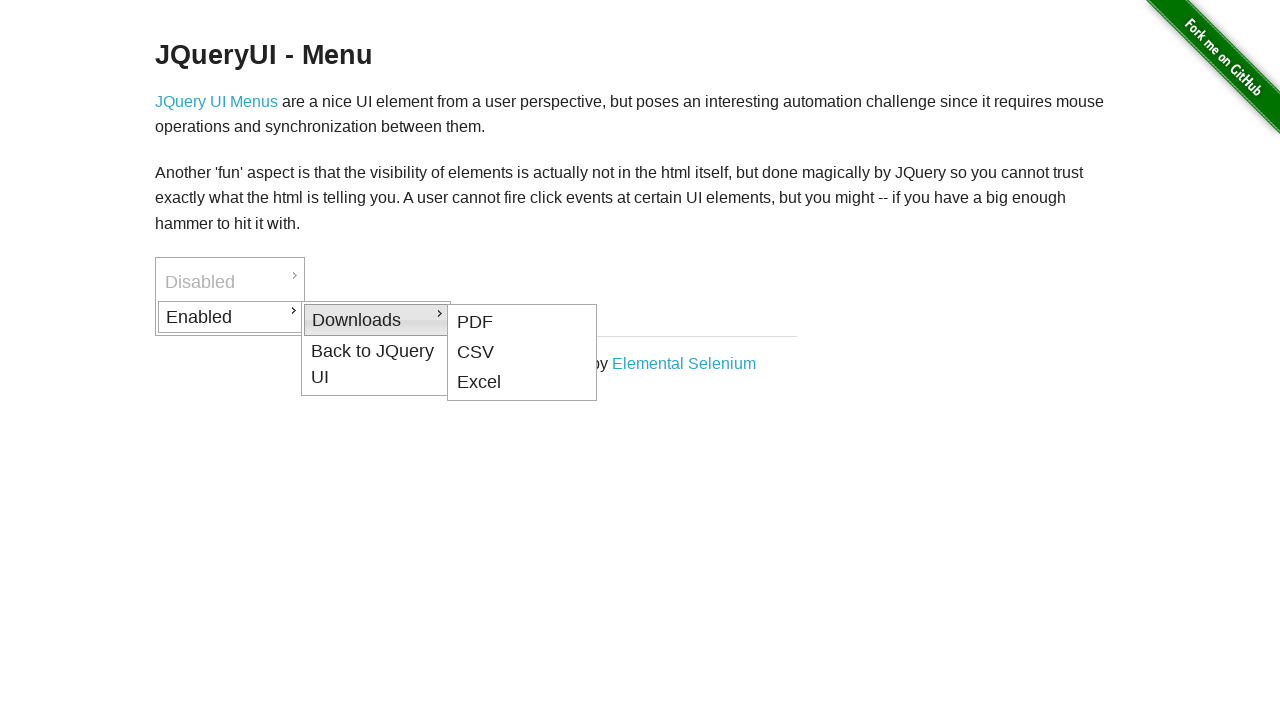

Located CSV menu item
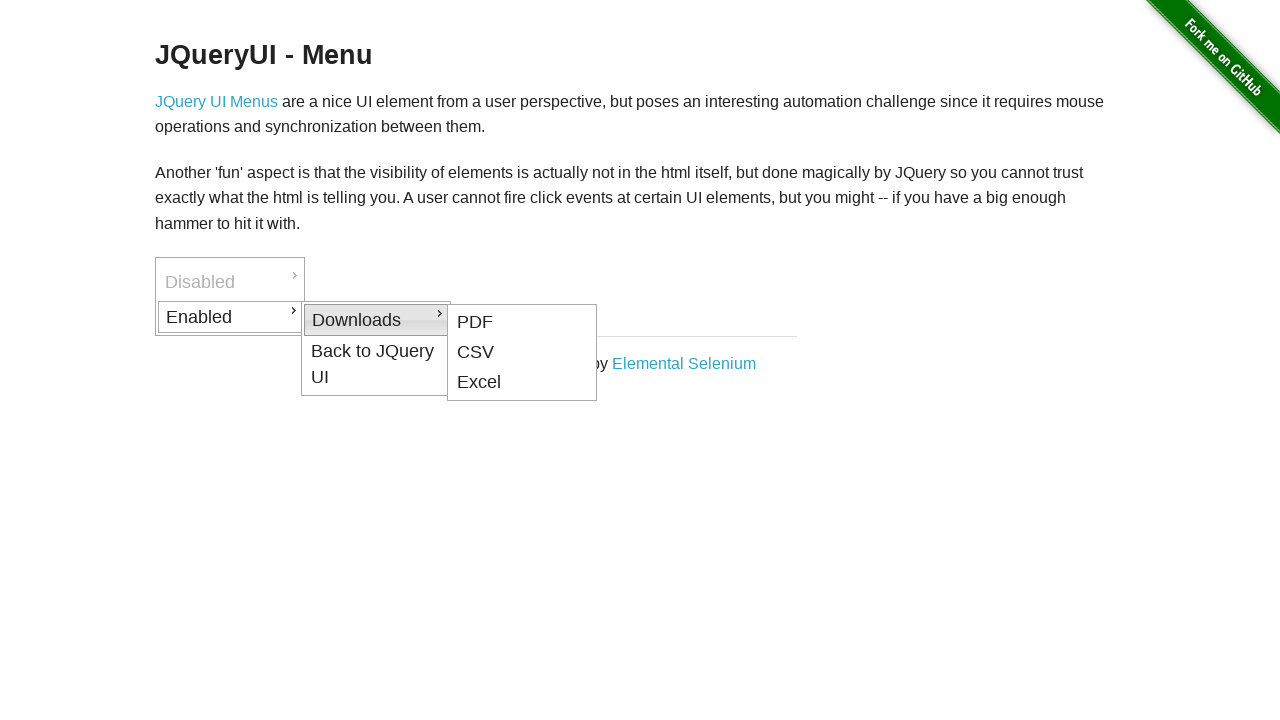

Verified CSV menu item is visible
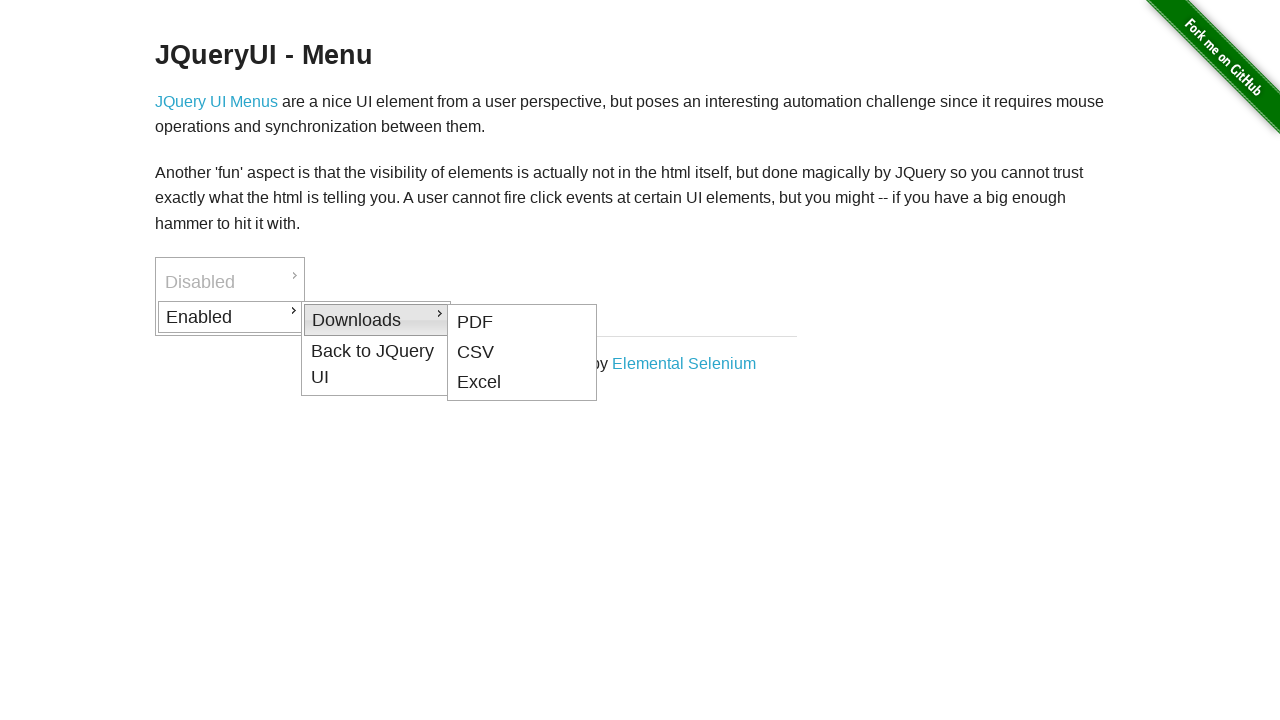

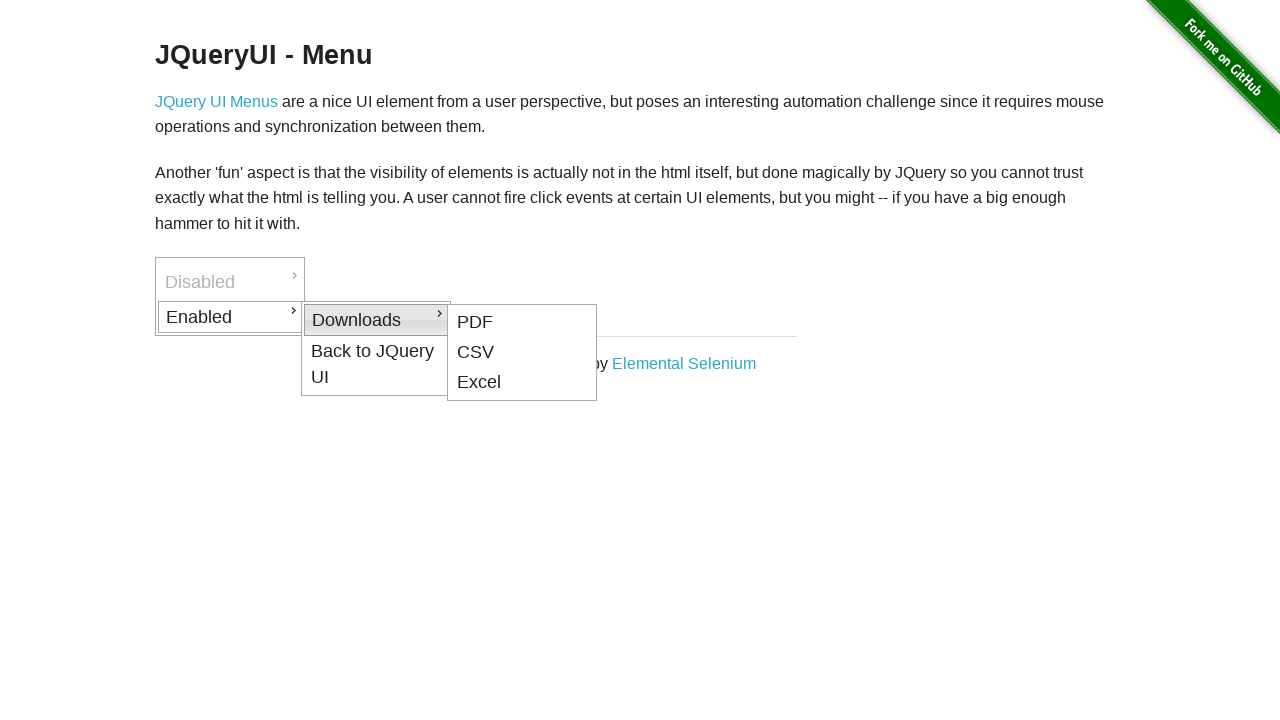